Tests slider interaction by clicking on the slider element and dragging it horizontally by 250 pixels

Starting URL: http://demoqa.com/slider/

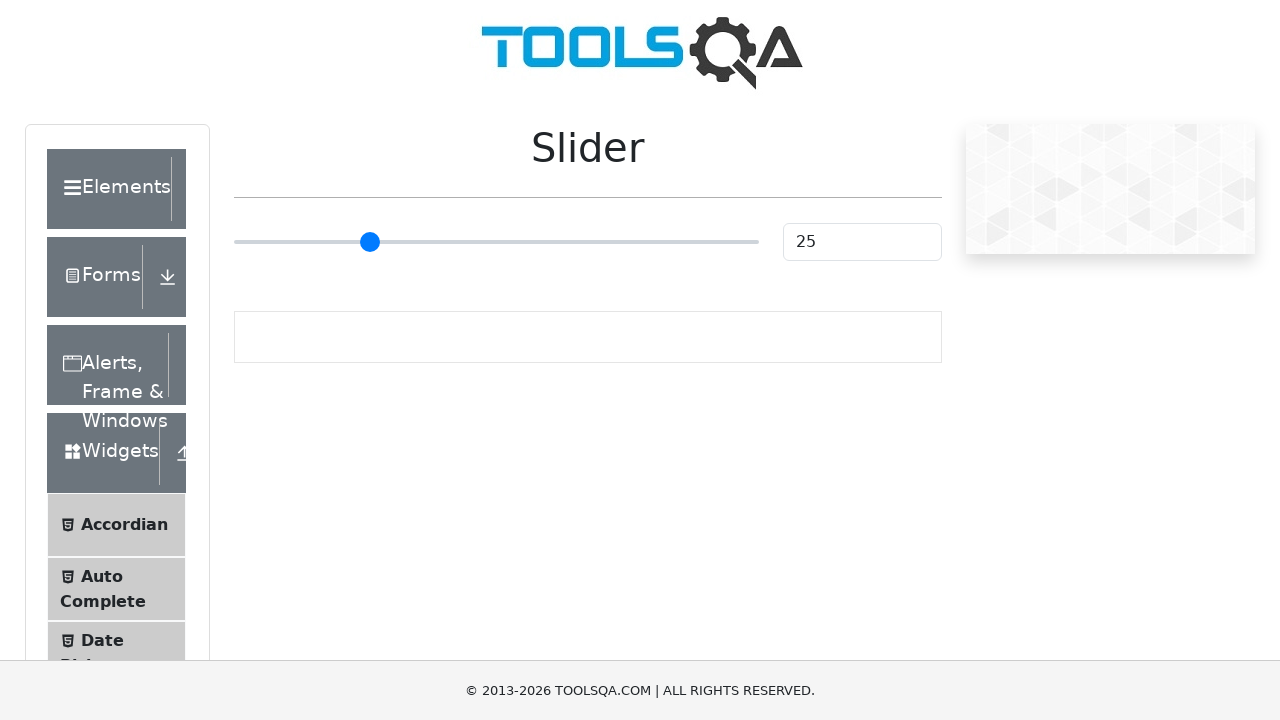

Located slider element with ID 'slider'
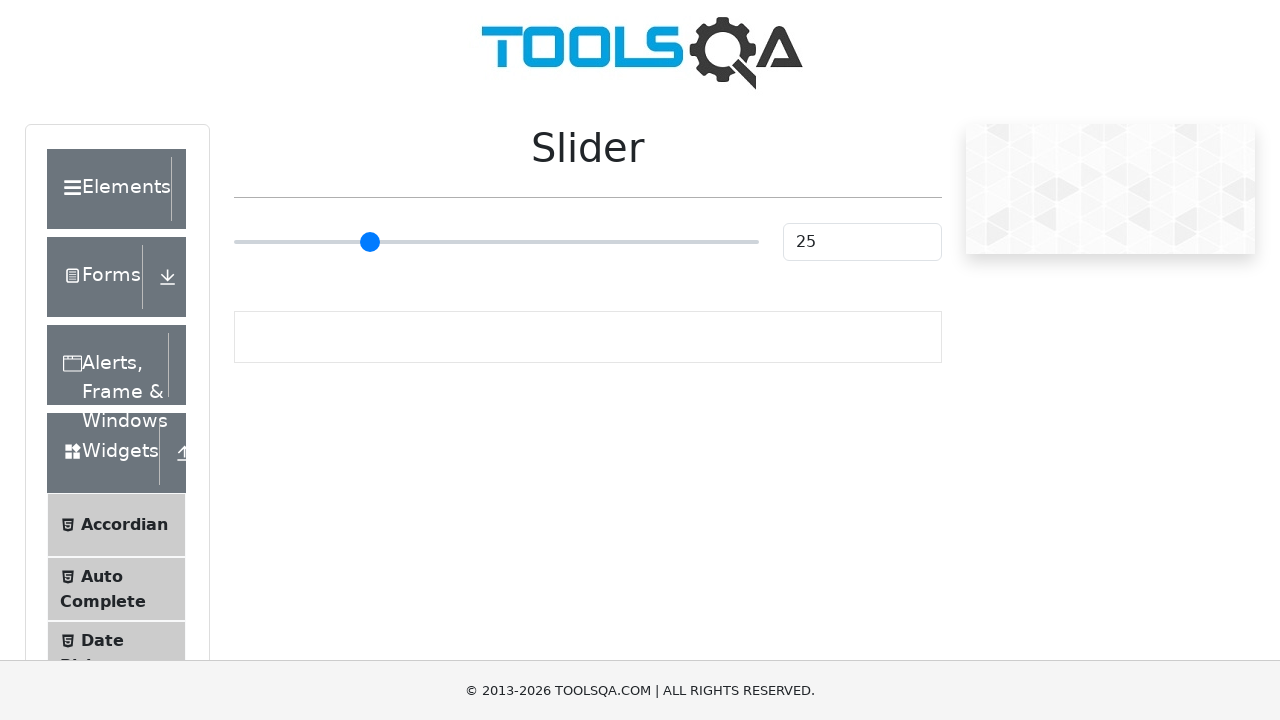

Clicked on the slider element at (496, 242) on #slider
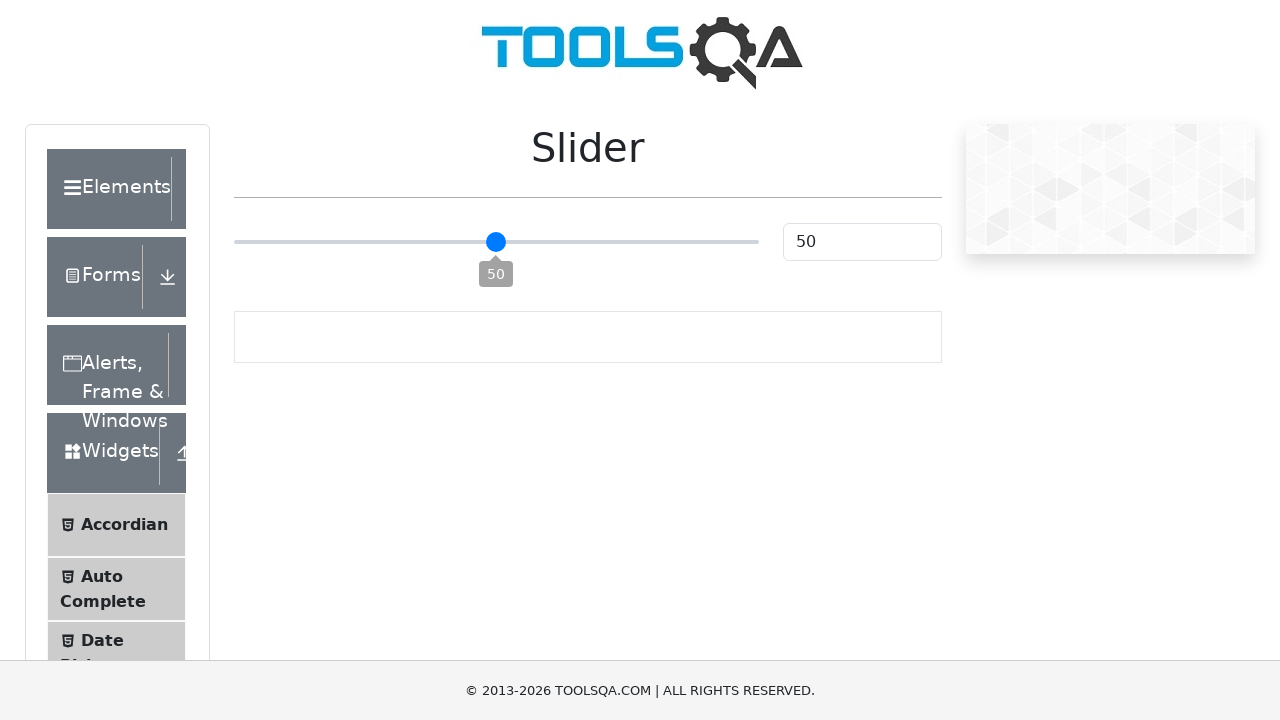

Dragged slider horizontally by 250 pixels at (484, 223)
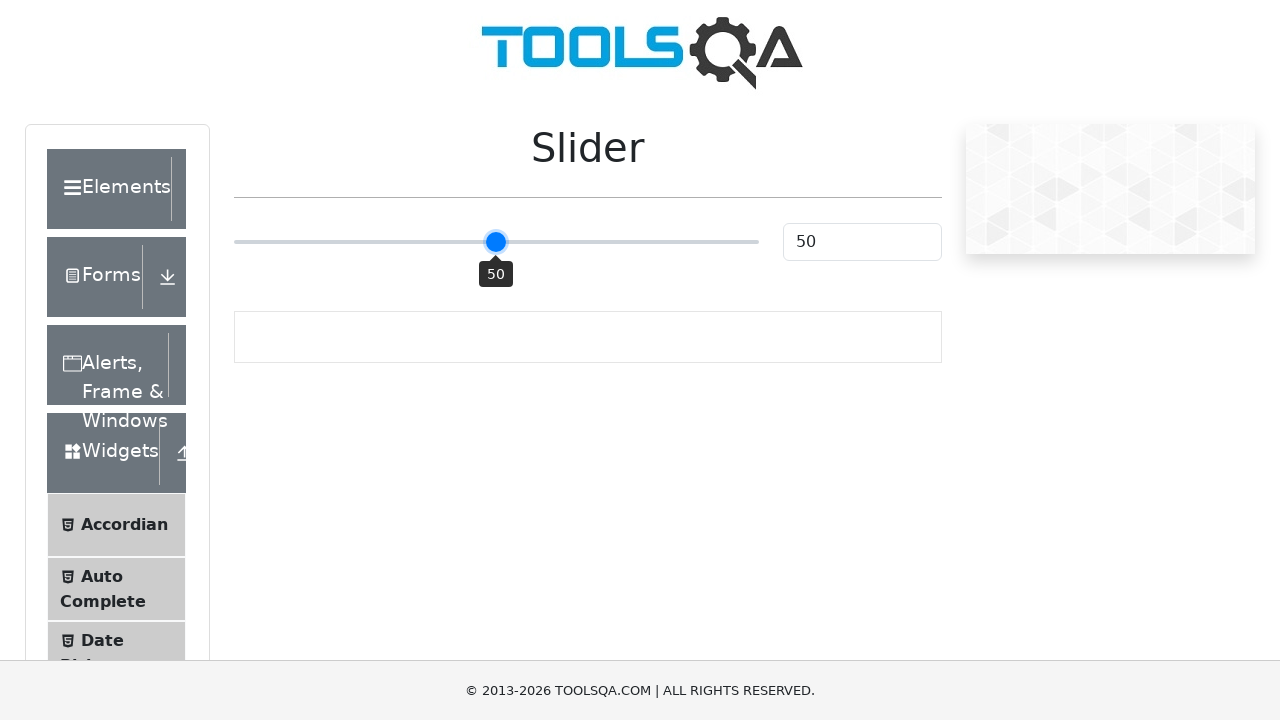

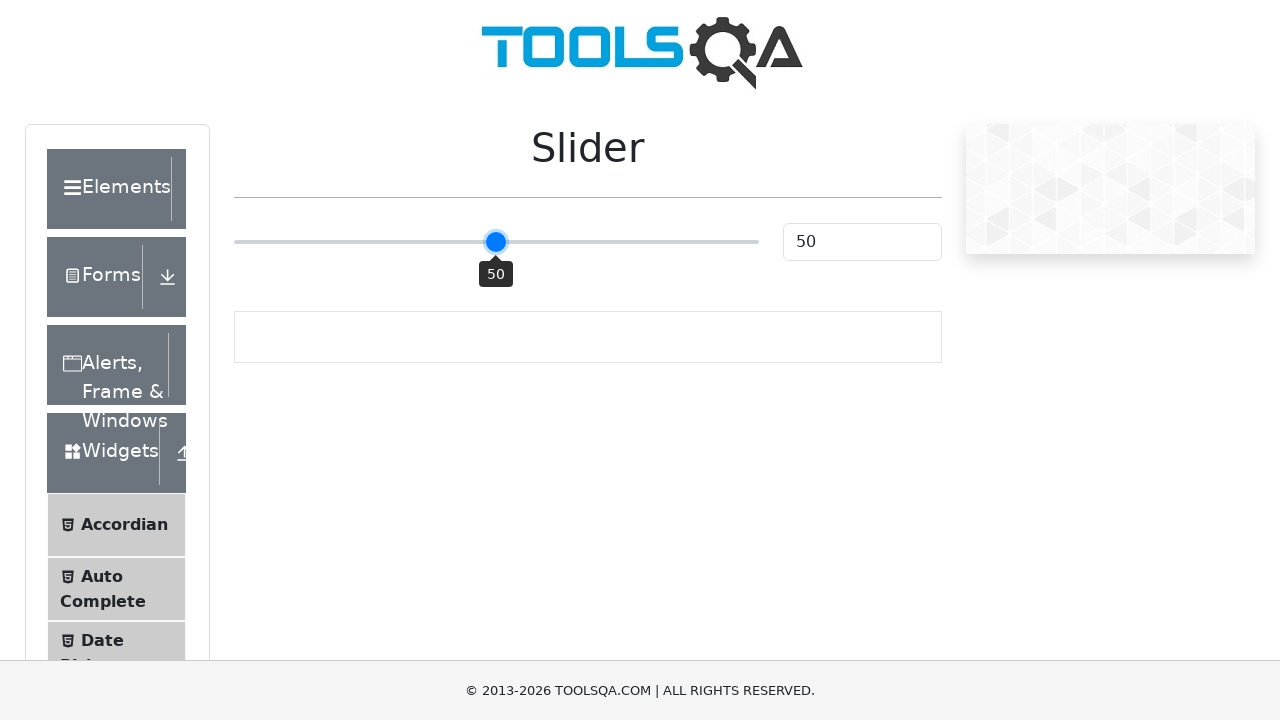